Tests JavaScript execution capability by navigating to a webpage and executing a JavaScript alert command

Starting URL: https://app.vwo.com/

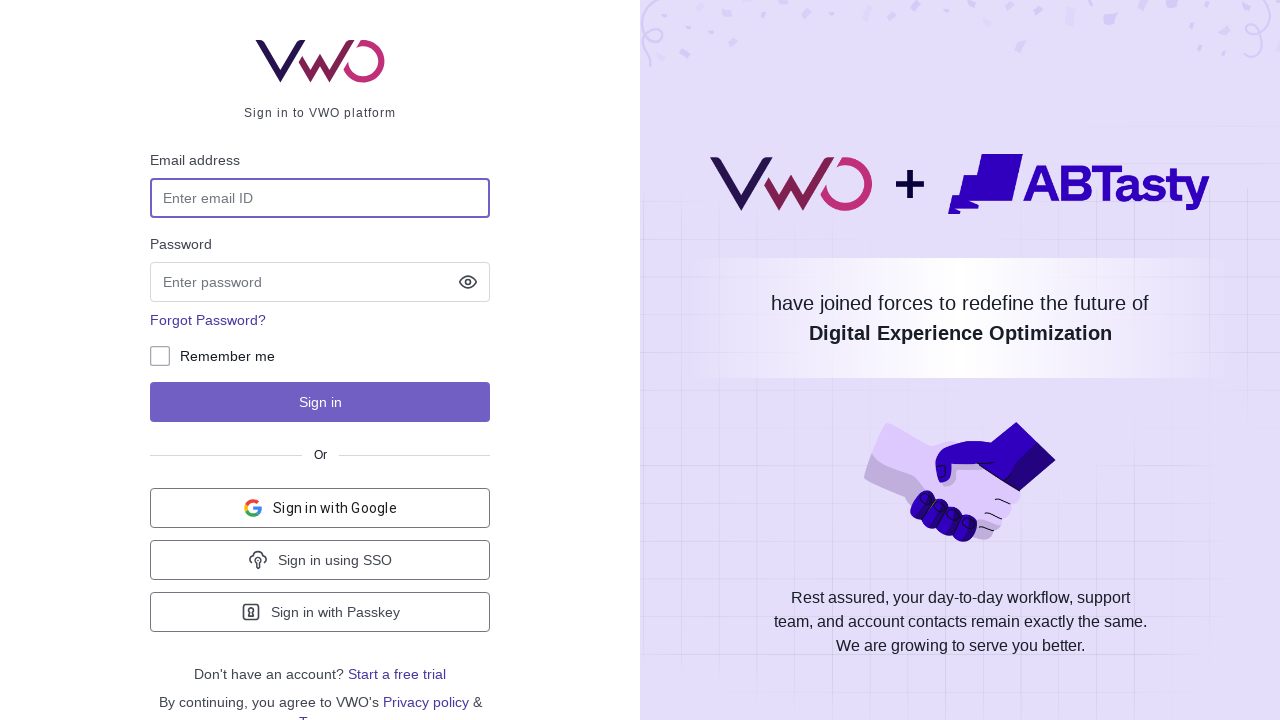

Navigated to https://app.vwo.com/
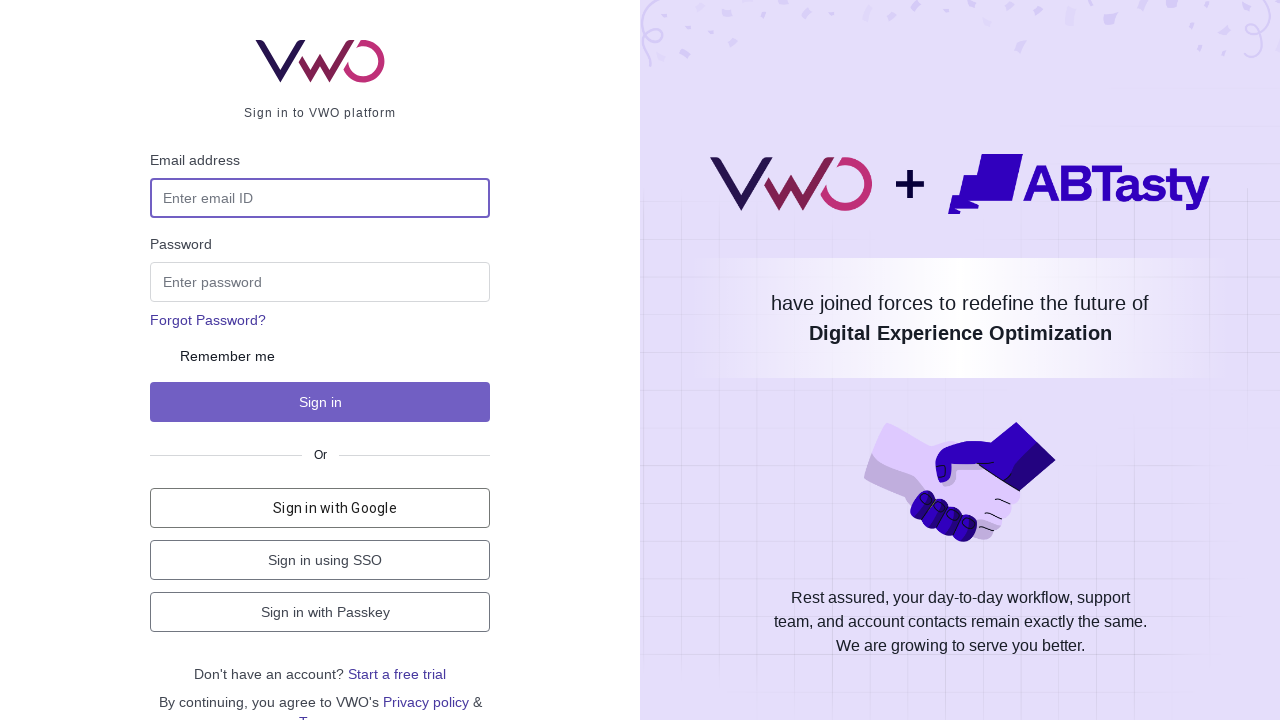

Executed JavaScript alert command
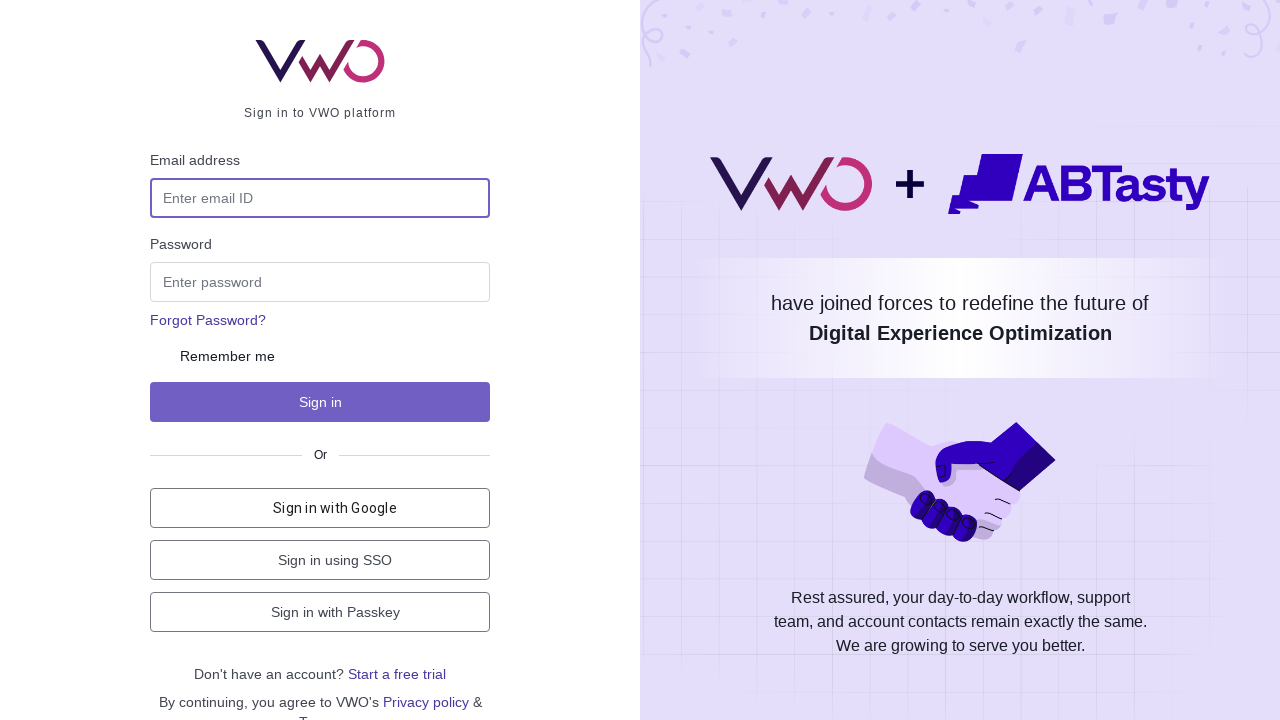

Set up alert dialog handler to accept dialogs
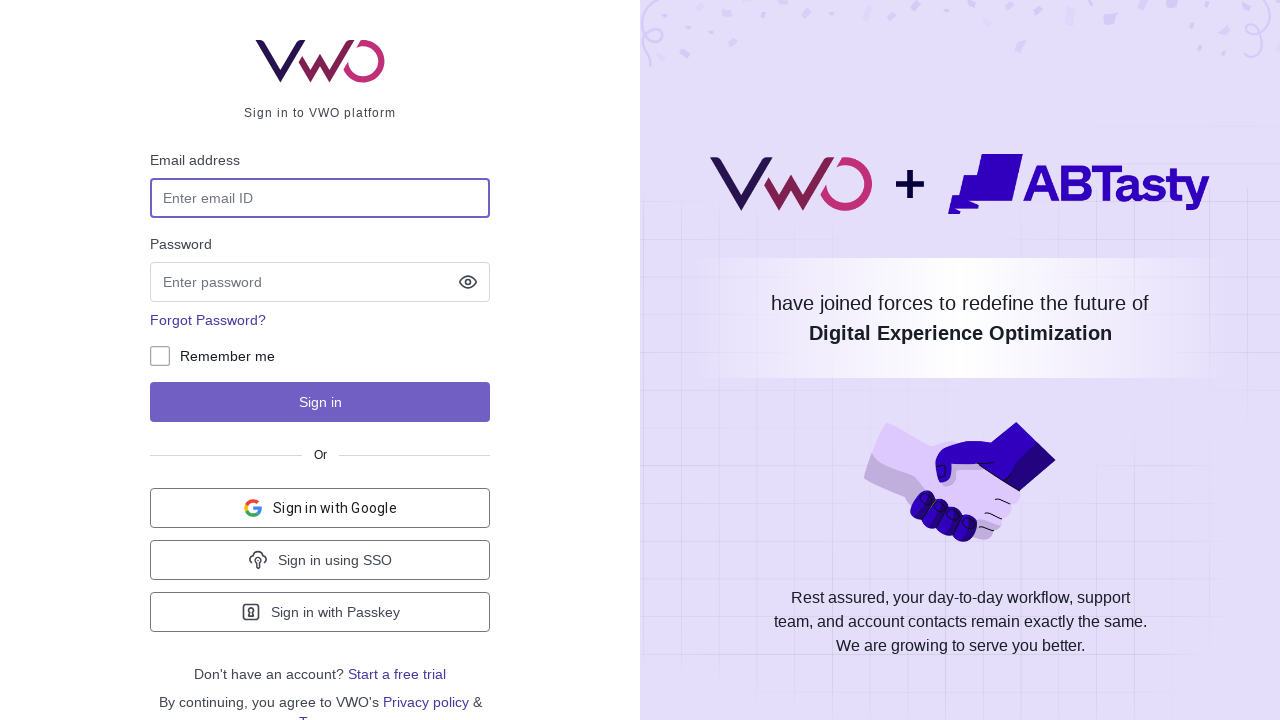

Waited 2 seconds to observe JavaScript execution effect
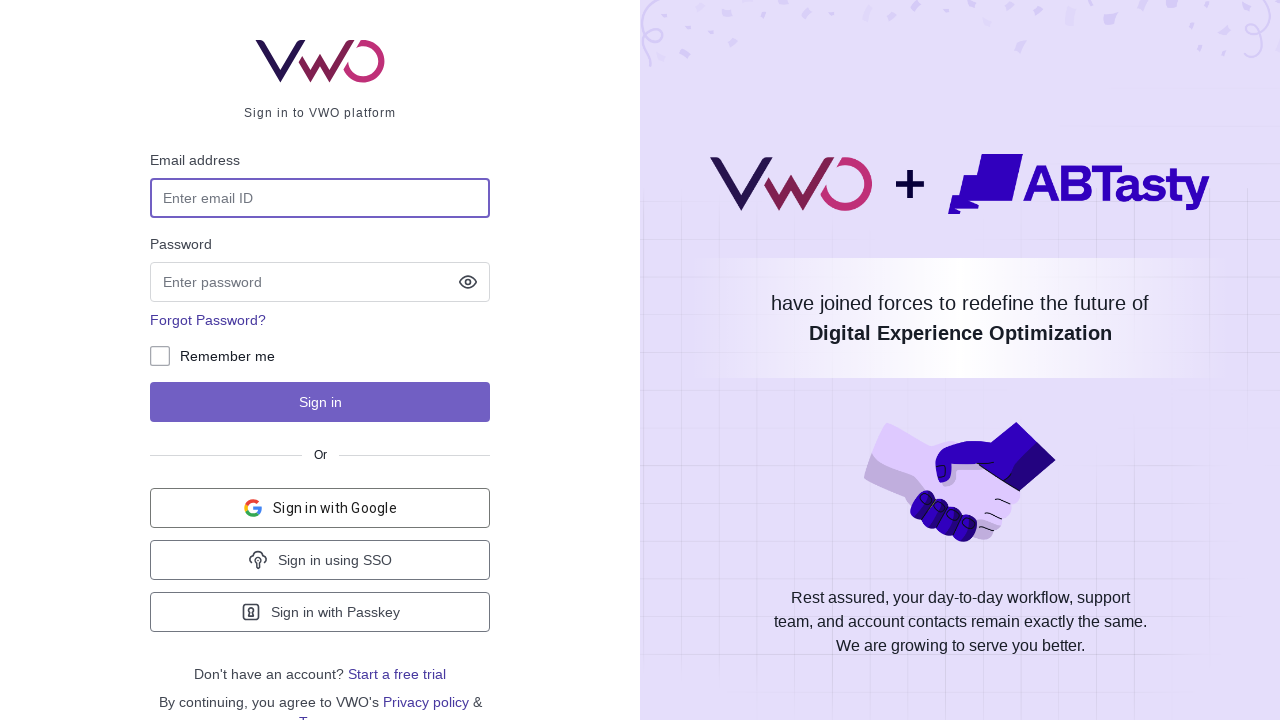

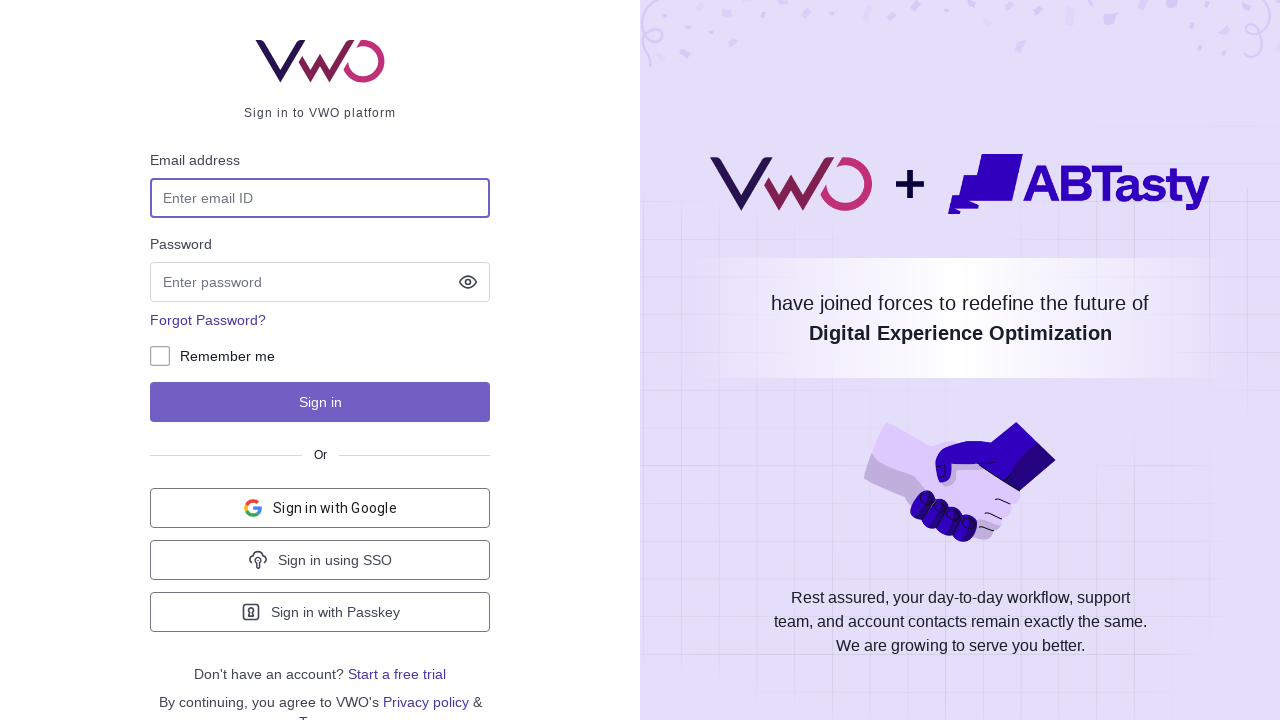